Tests drag and drop by offset functionality by dragging an element to specific coordinates

Starting URL: https://demoqa.com/dragabble

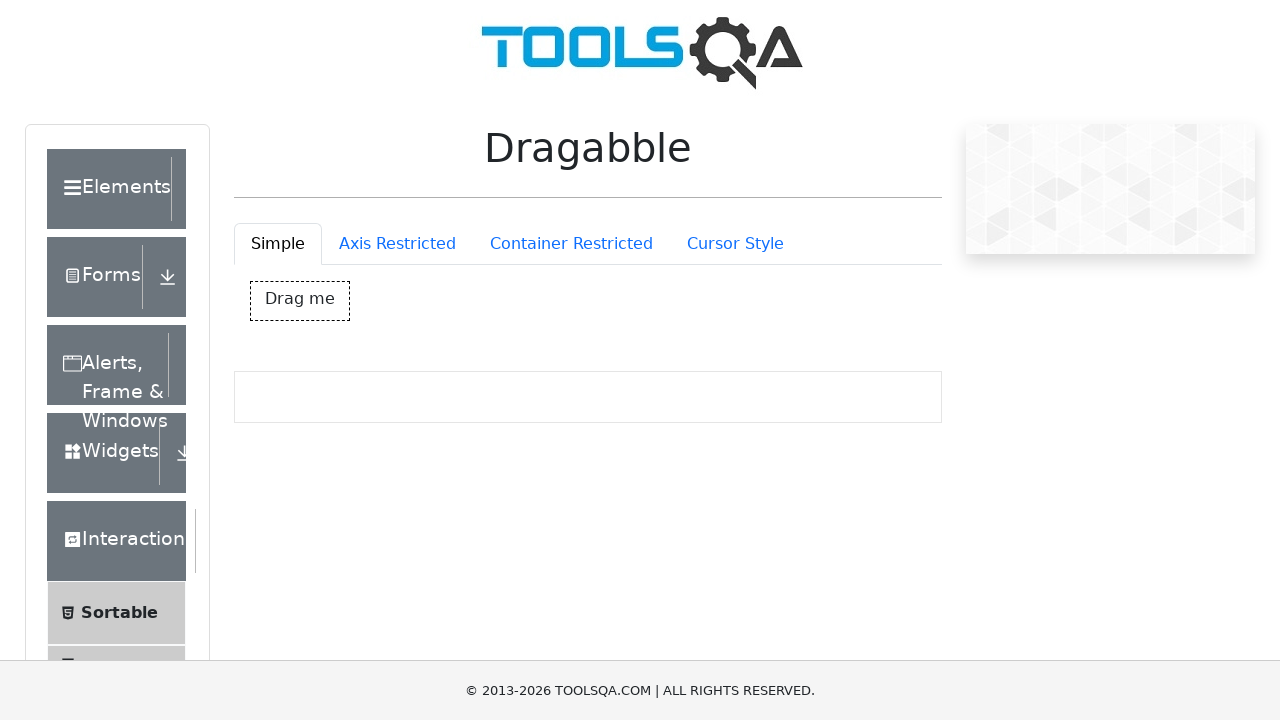

Located the drag element with id 'dragBox'
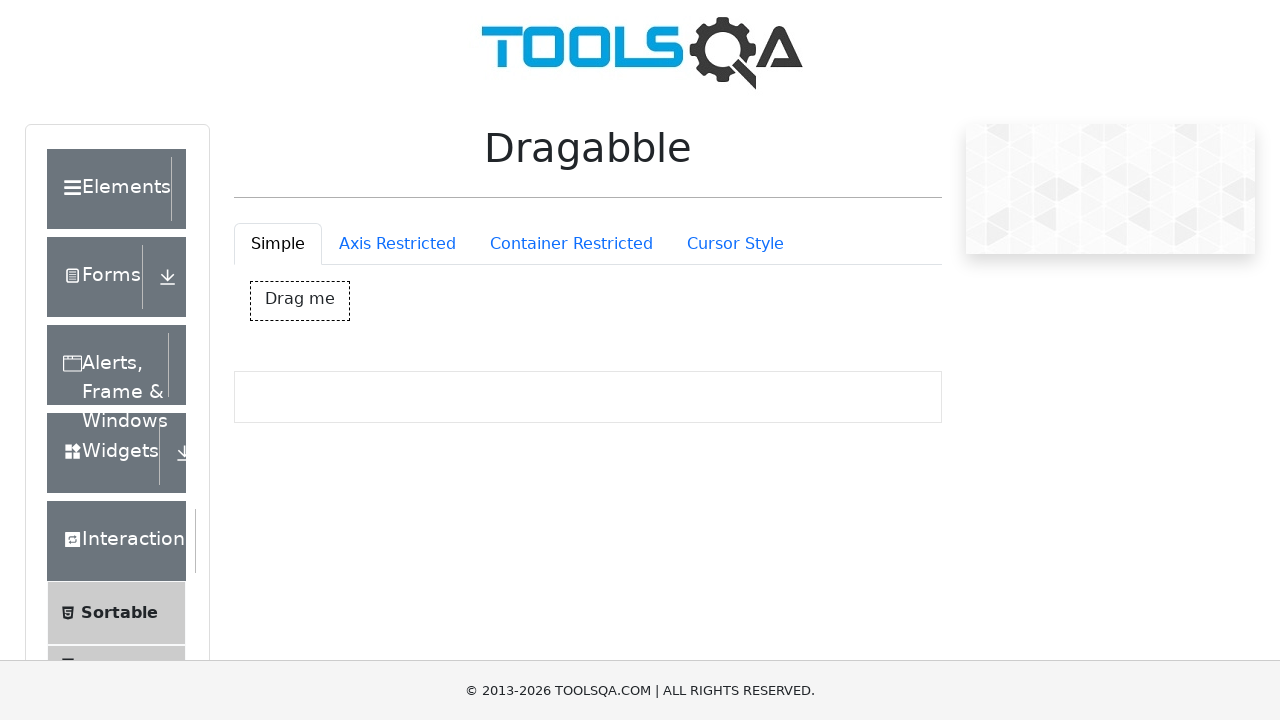

Retrieved bounding box coordinates of drag element
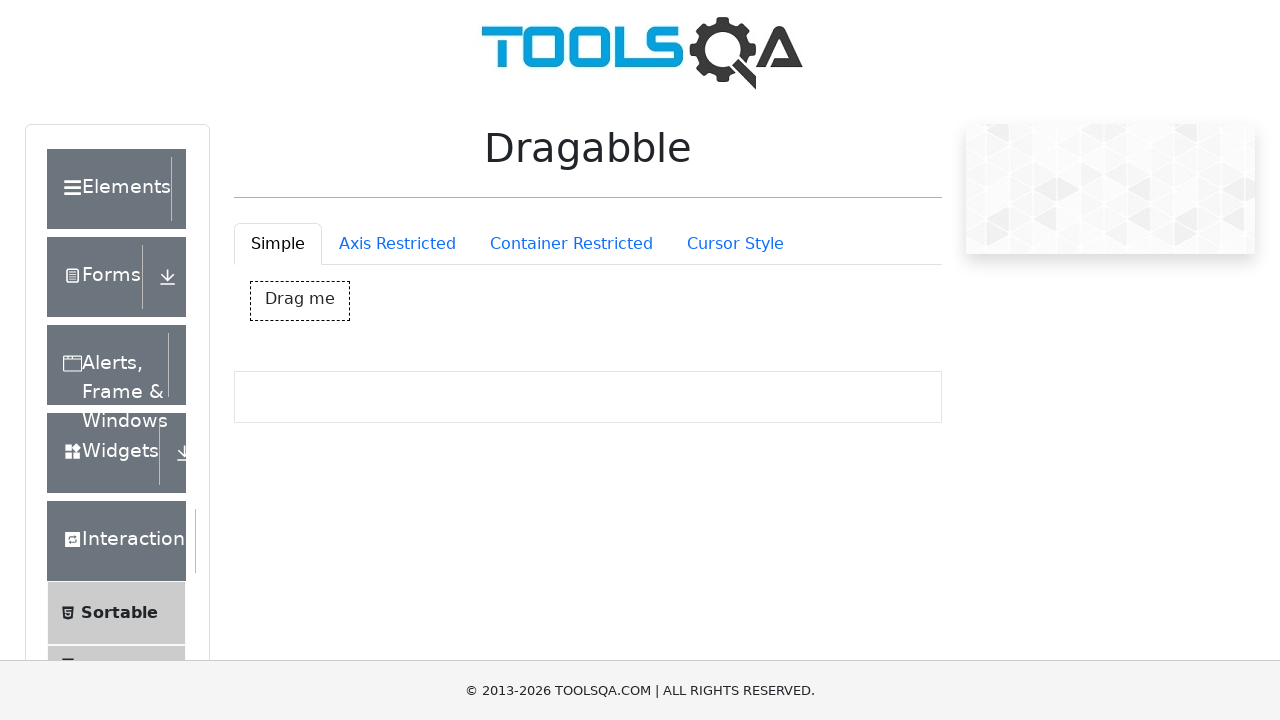

Moved mouse to center of drag element at (300, 301)
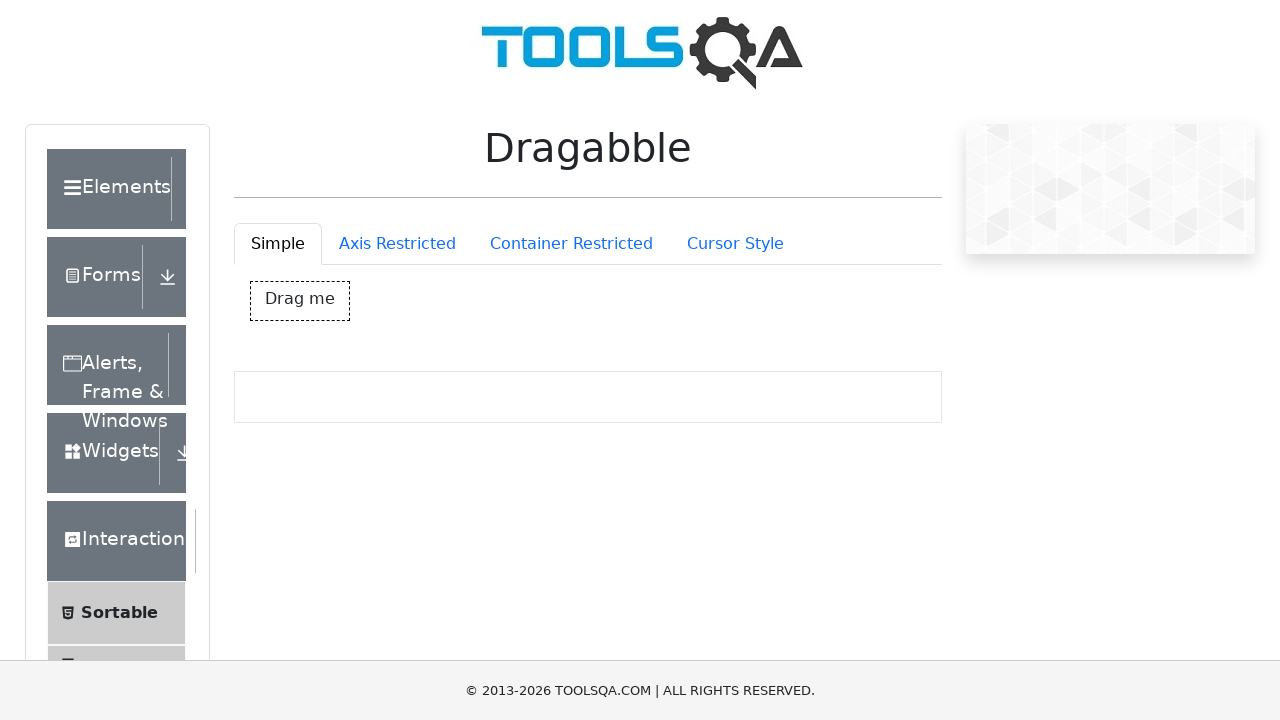

Pressed mouse button down to start drag at (300, 301)
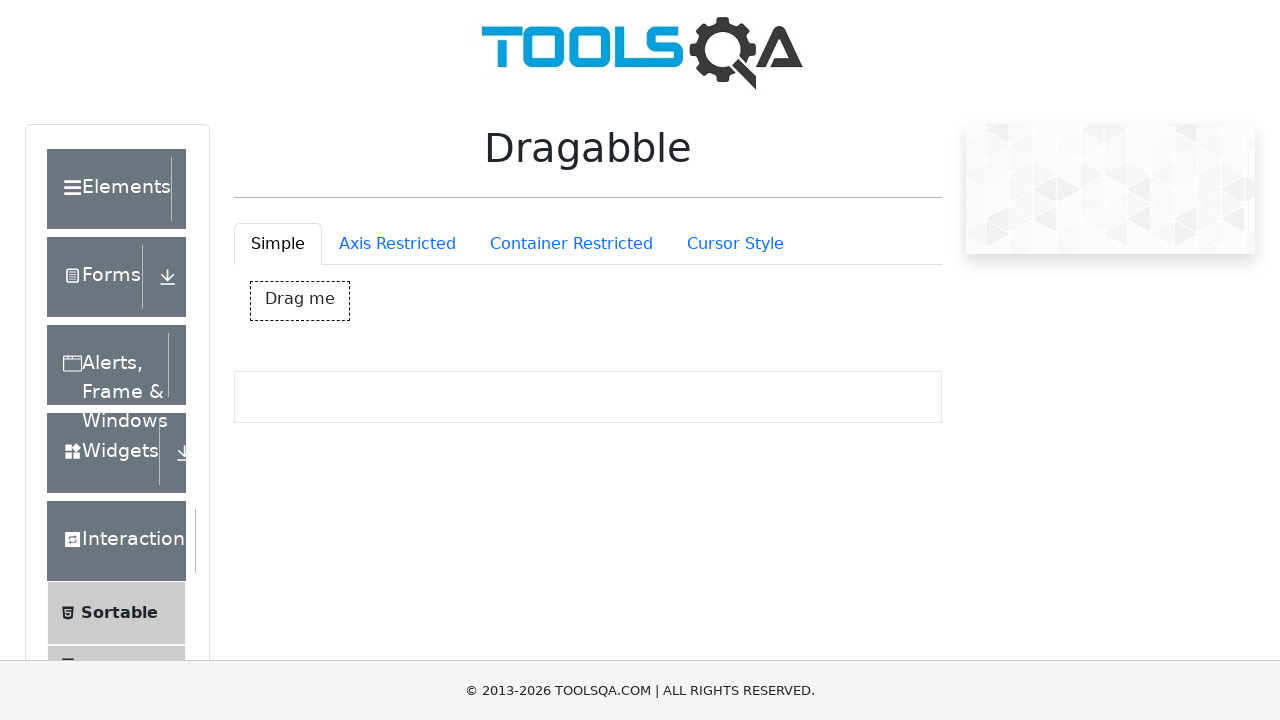

Moved mouse to offset position (40px right, 50px down) at (290, 331)
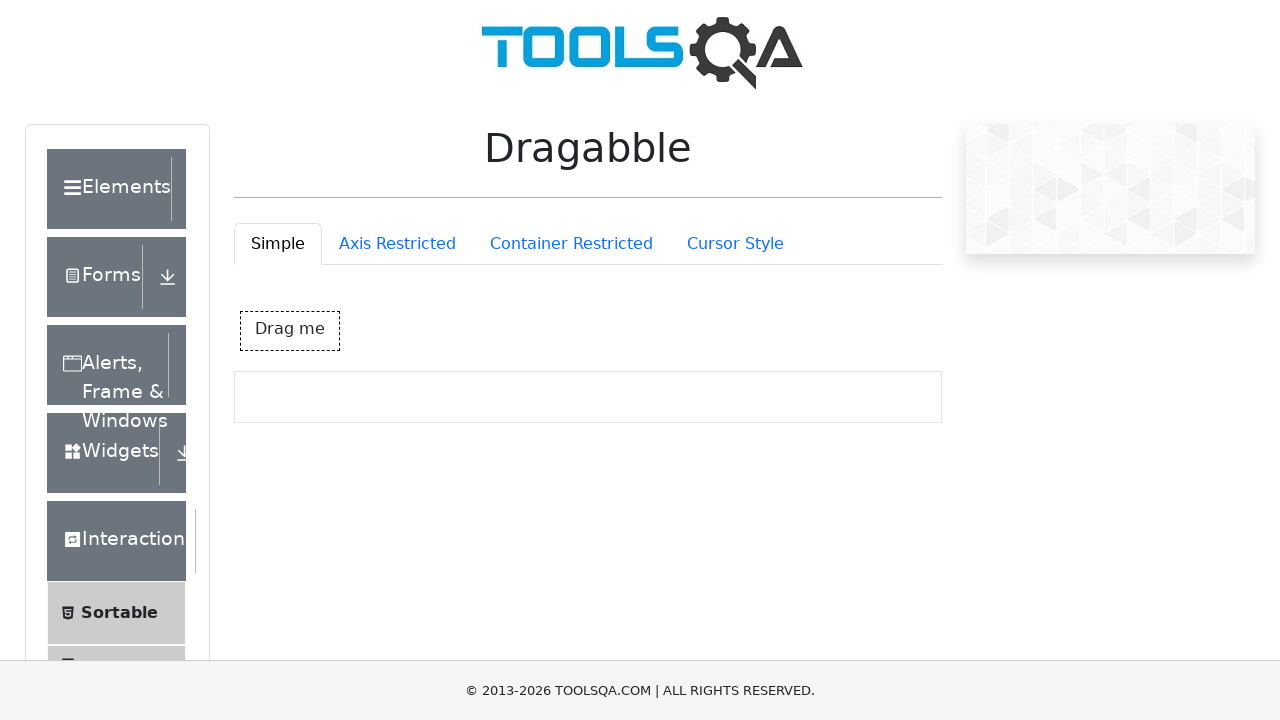

Released mouse button to complete drag and drop at (290, 331)
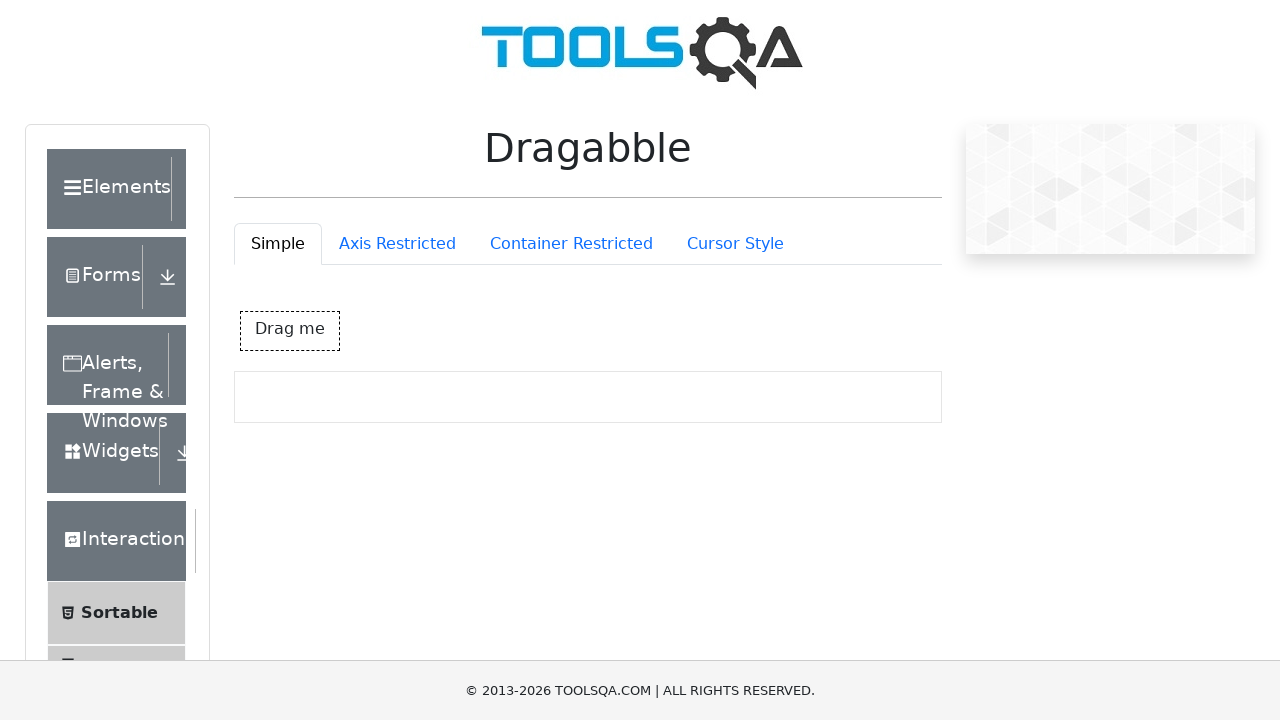

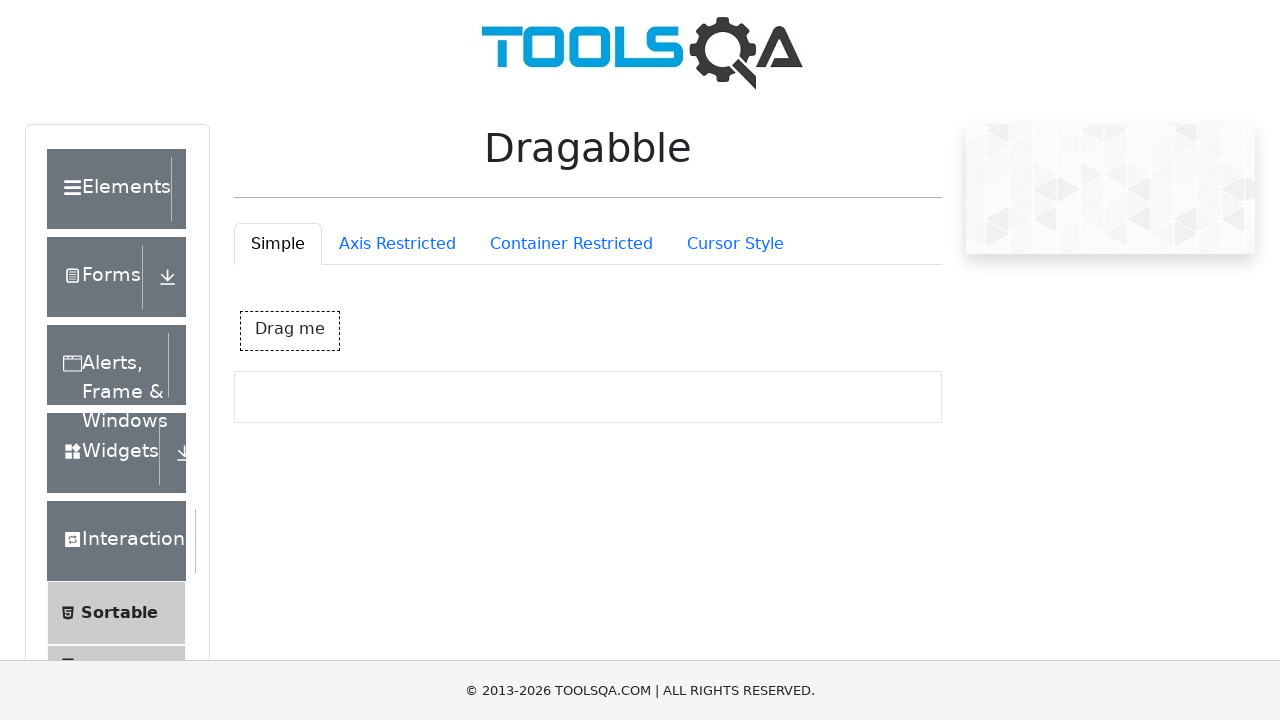